Tests multi-window handling by clicking a button that opens multiple tabs, filling out a registration form on one tab, validating the success message, then navigating between different windows to verify content

Starting URL: https://www.hyrtutorials.com/p/window-handles-practice.html

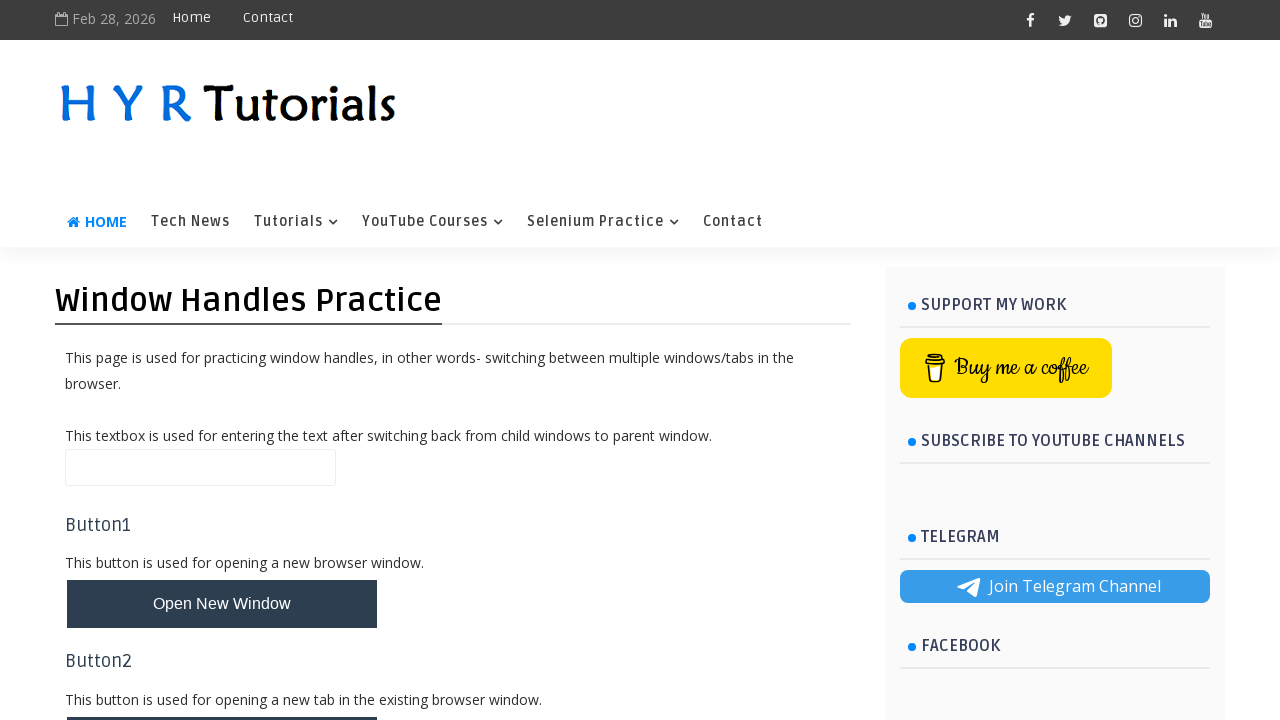

Scrolled to button 4 (newTabsBtn) if needed
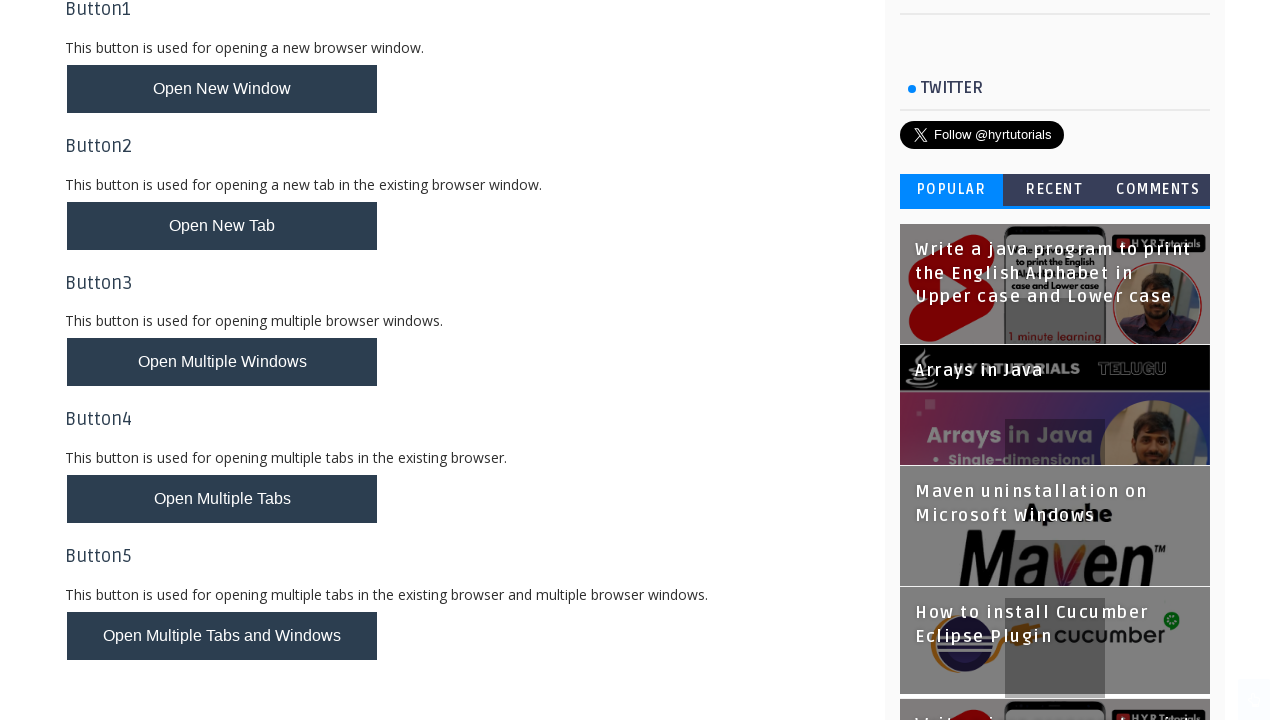

Clicked button to open multiple tabs at (222, 499) on button#newTabsBtn
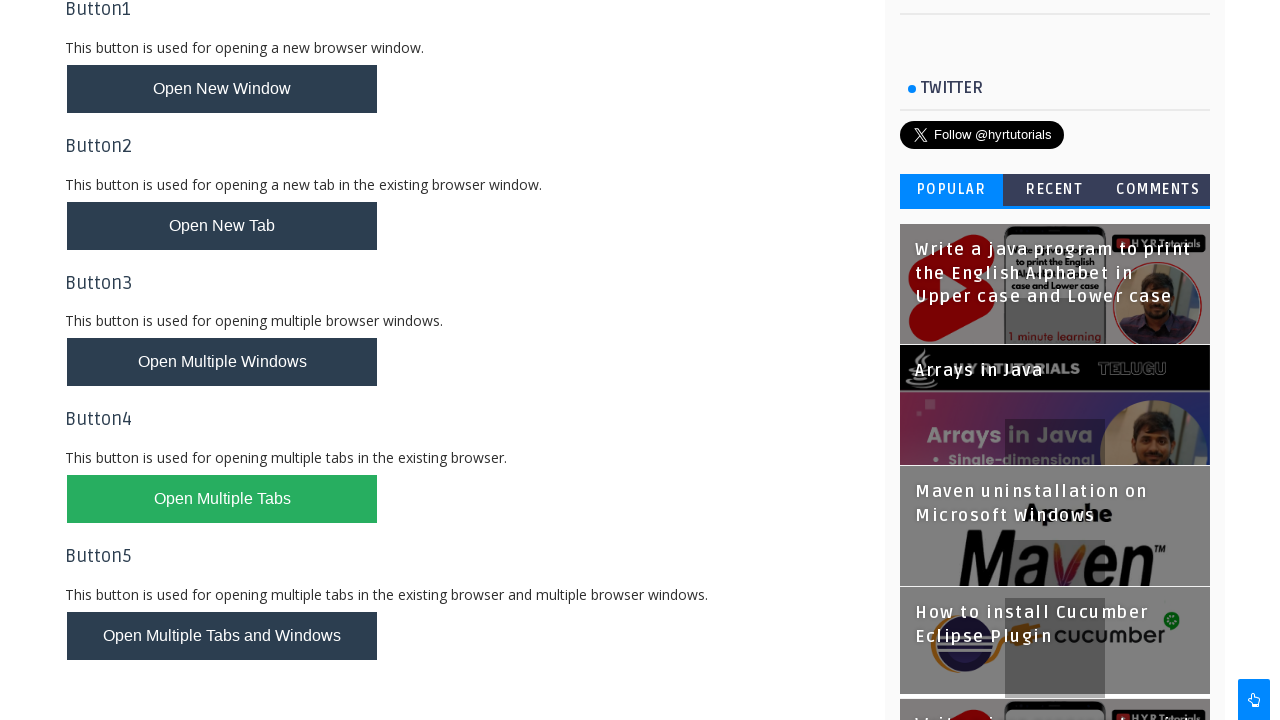

Waited 2 seconds for new tabs to fully load
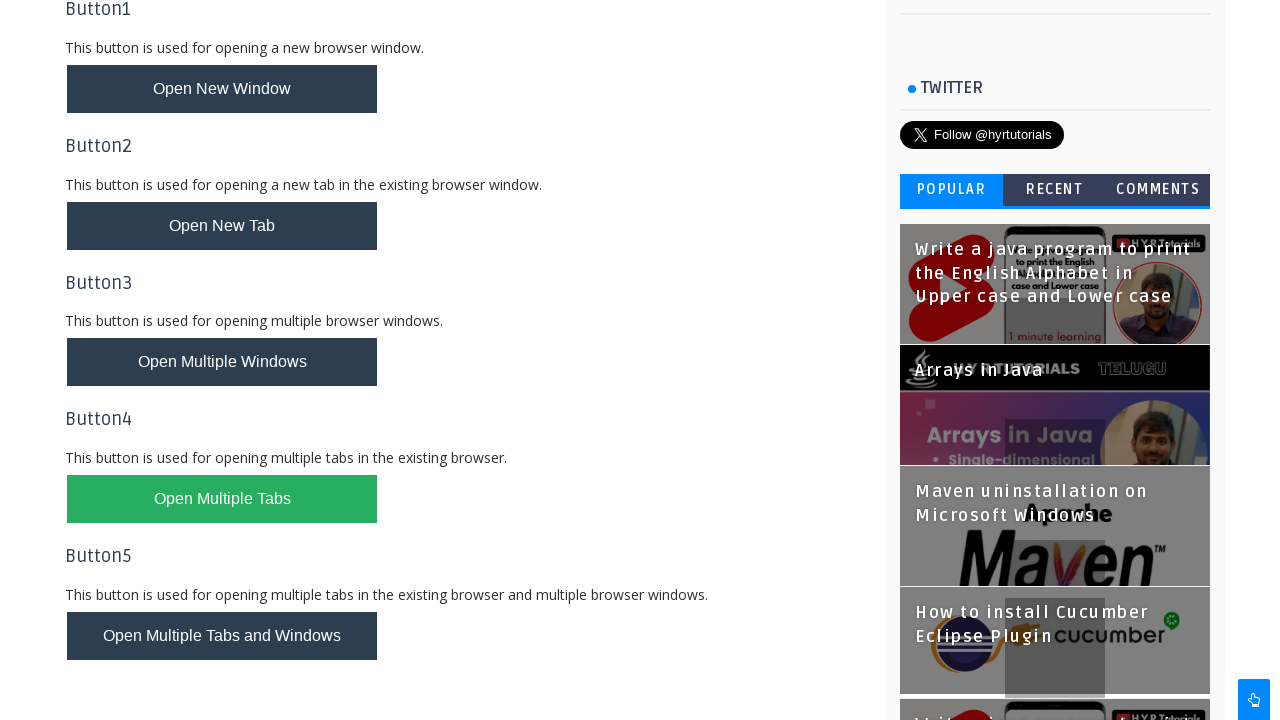

Retrieved list of all open pages
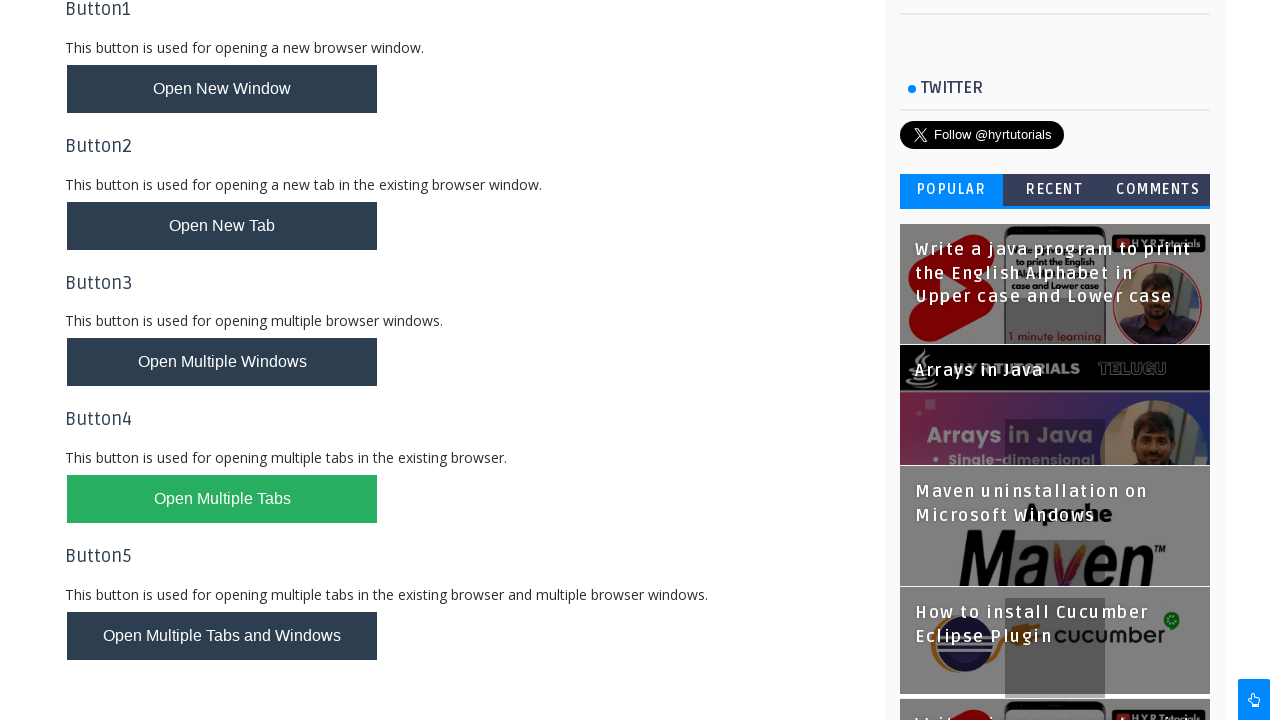

Found Basic Controls page in open tabs
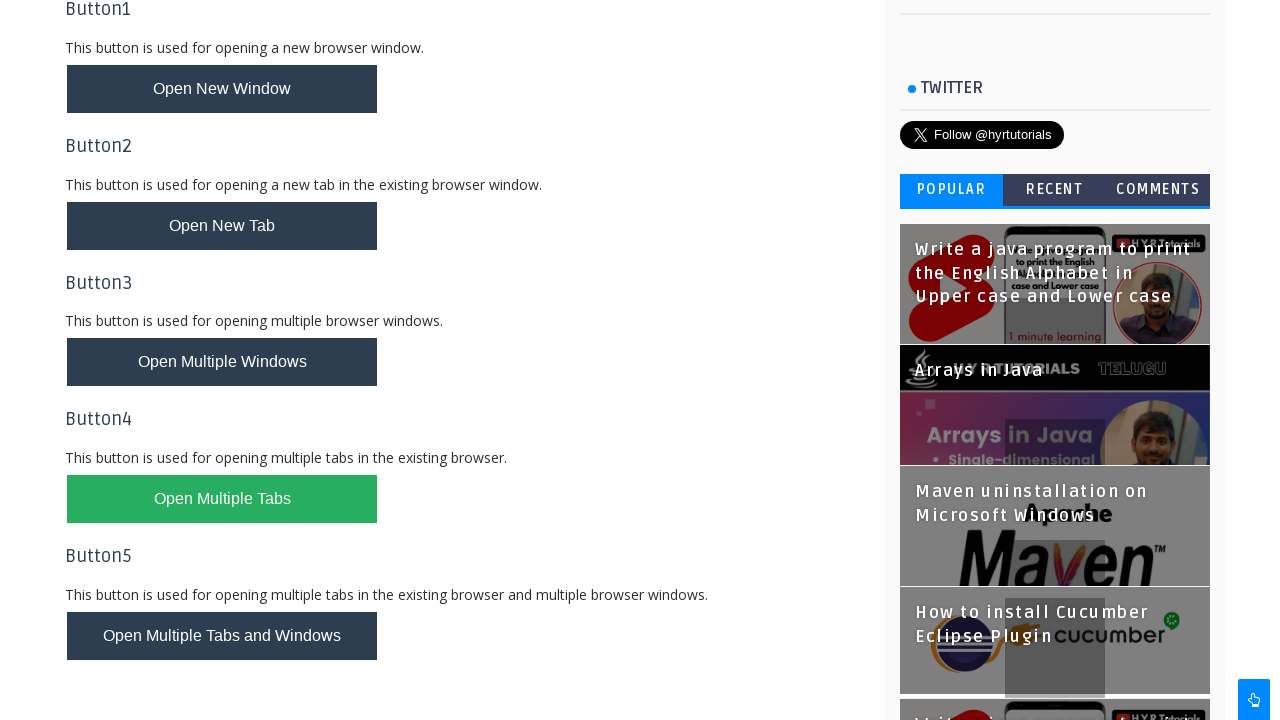

Filled first name field with 'artur' on #firstName
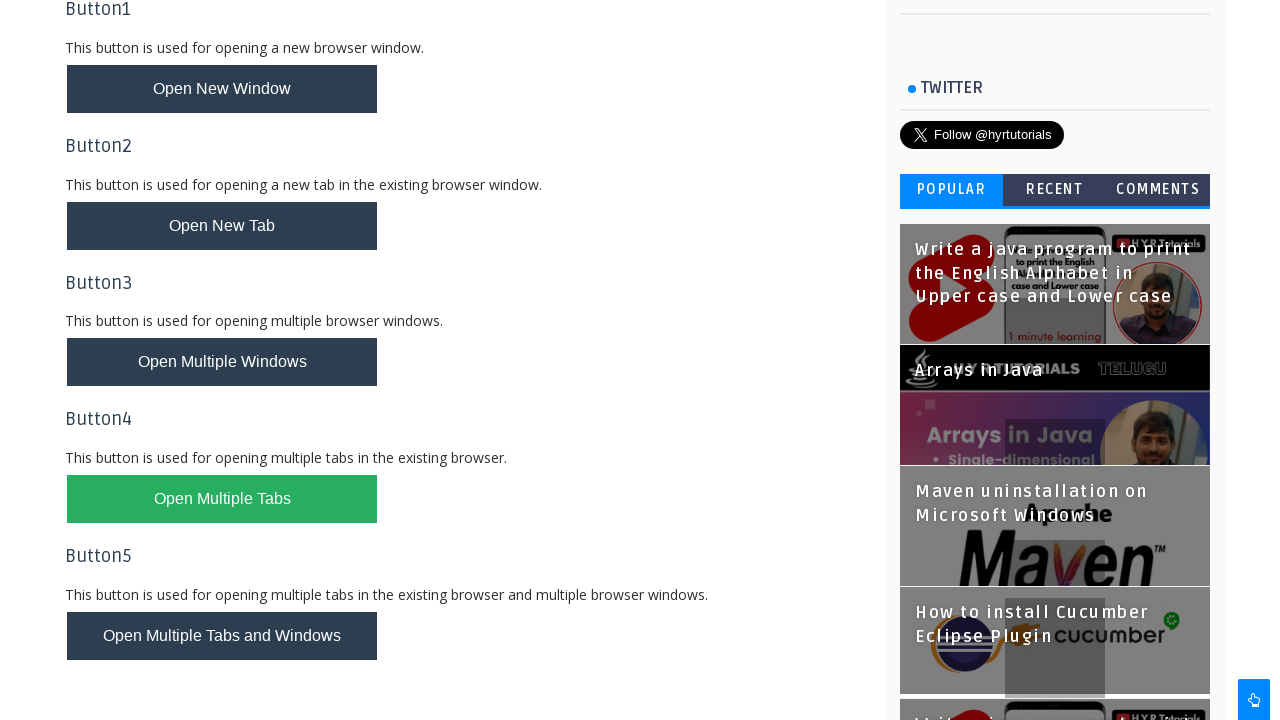

Filled last name field with 'artur' on #lastName
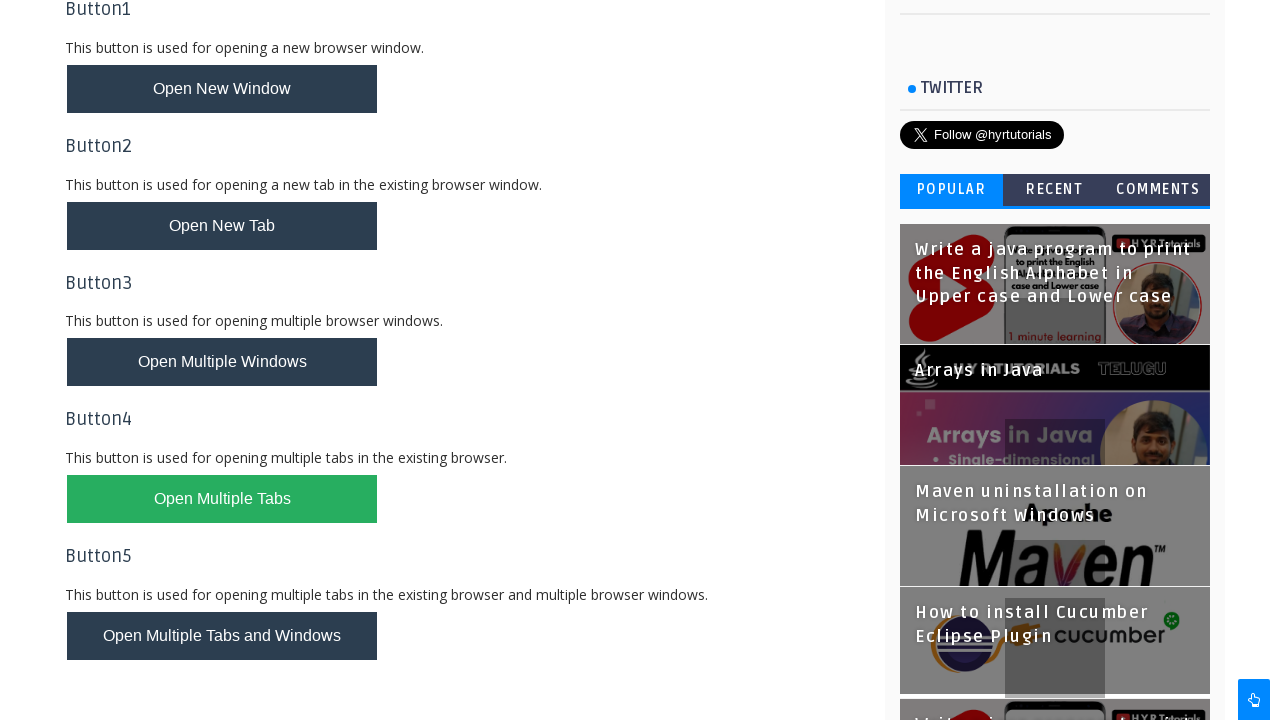

Located male radio button
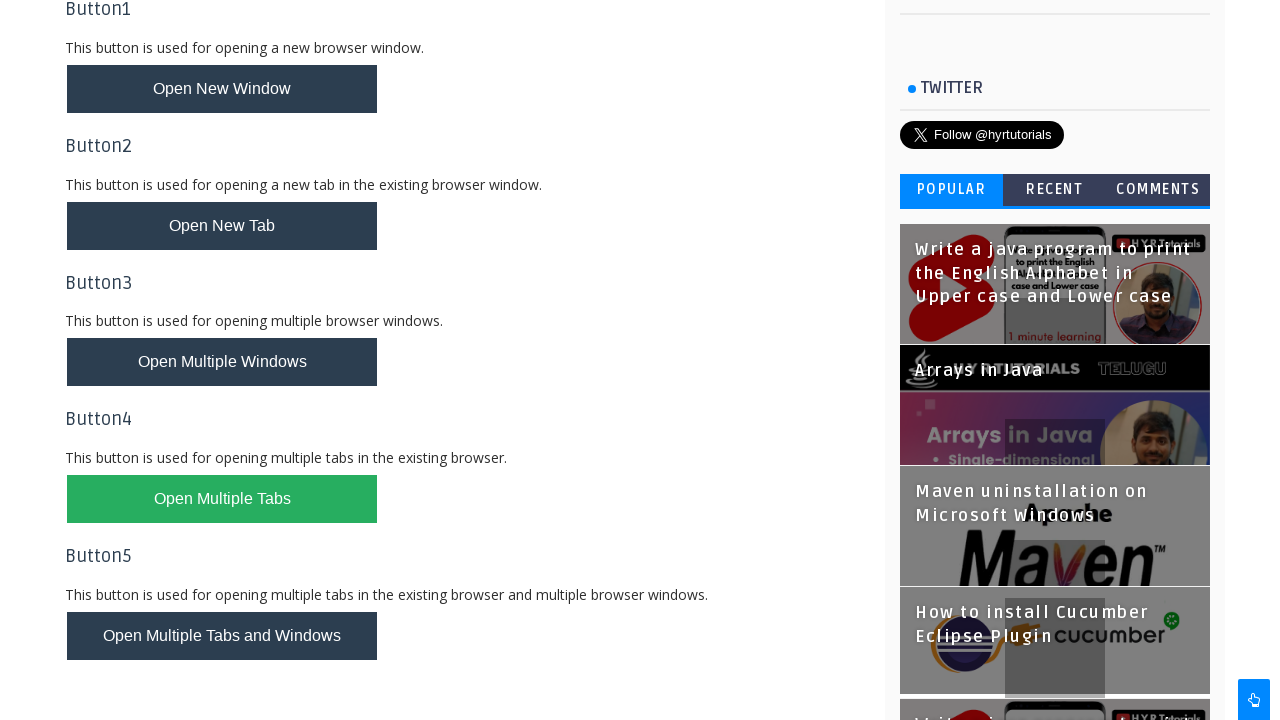

Clicked English language checkbox at (216, 360) on #englishchbx
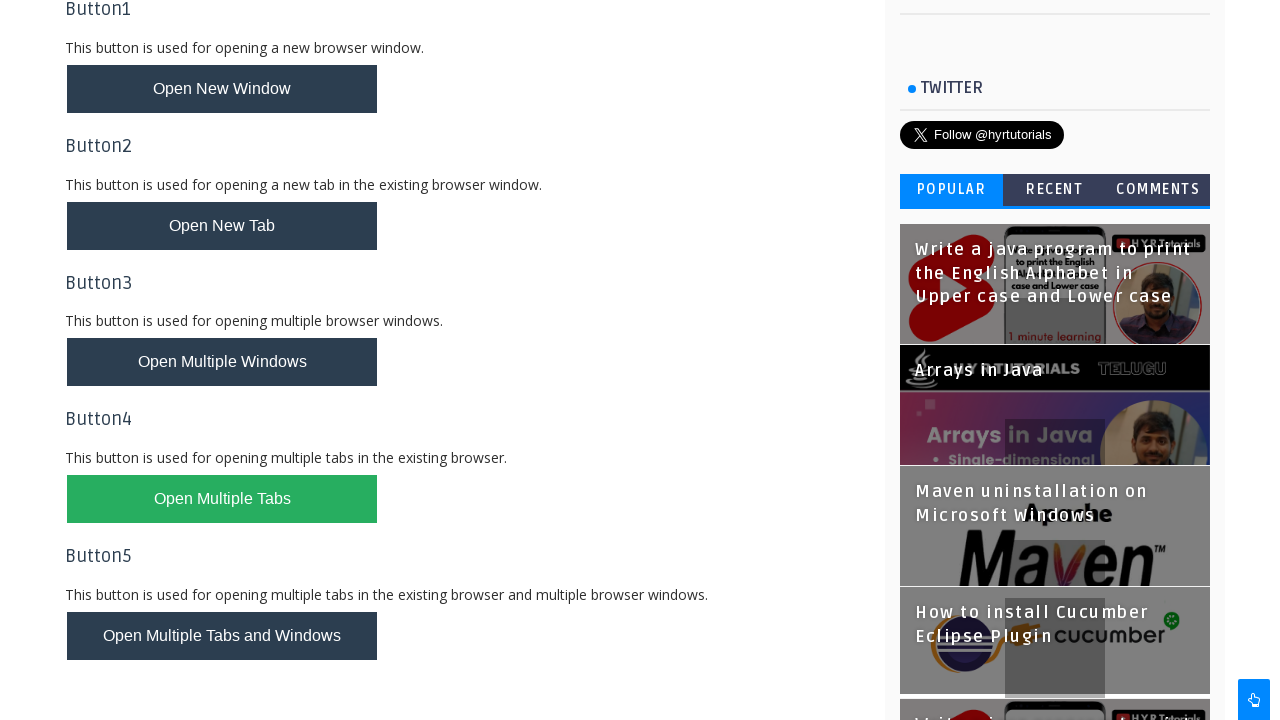

Filled email field with 'artur@gmail.com' on #email
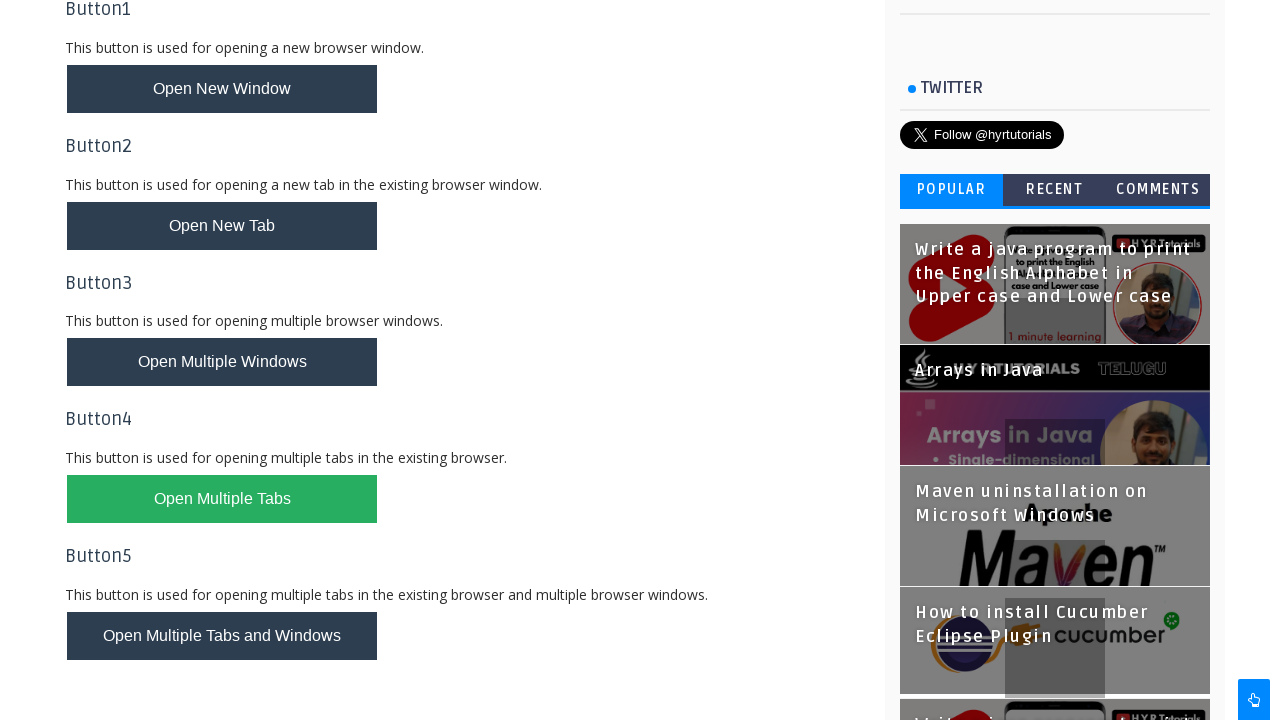

Filled password field with 'artur123' on #password
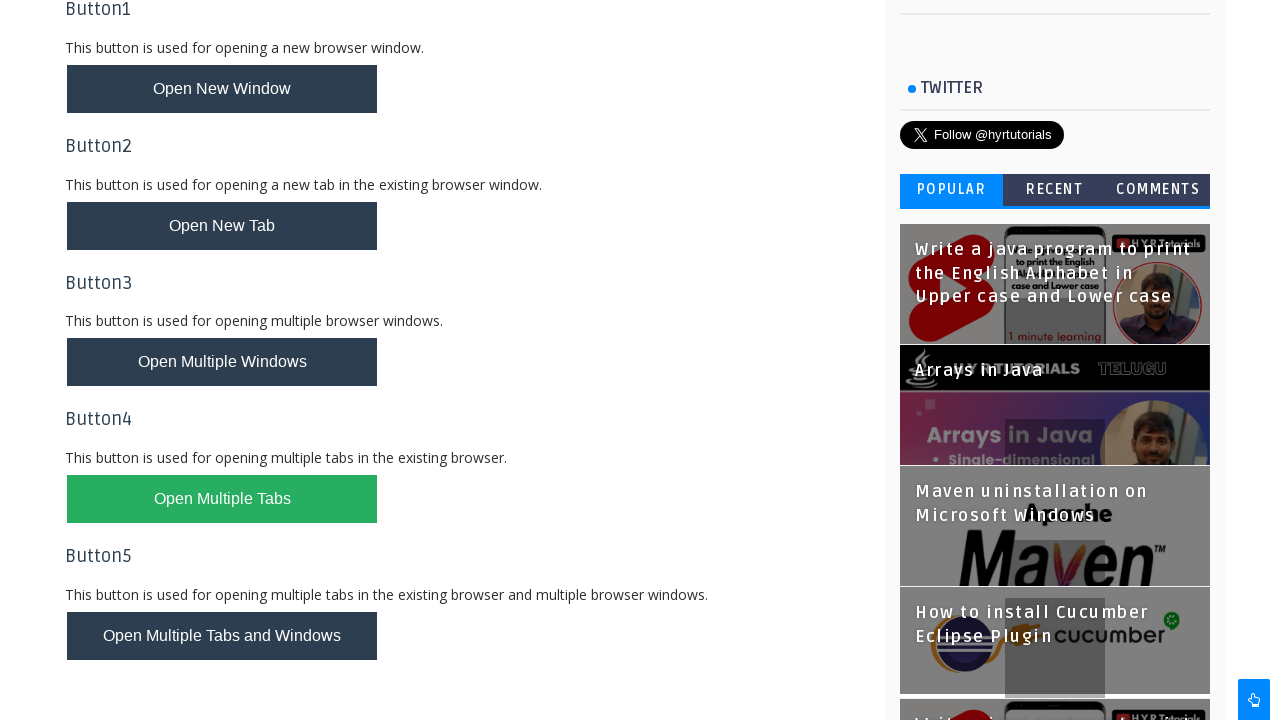

Clicked registration button to submit form at (266, 626) on #registerbtn
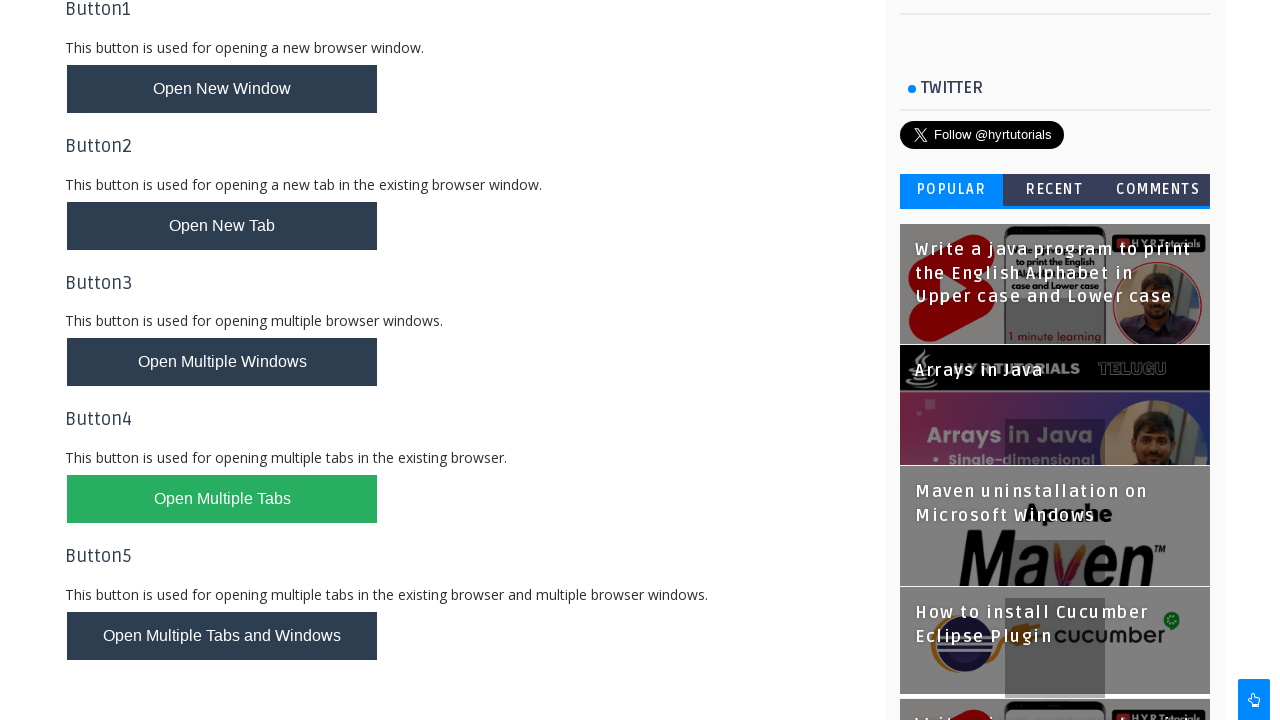

Validated 'Registration is Successful' message appeared
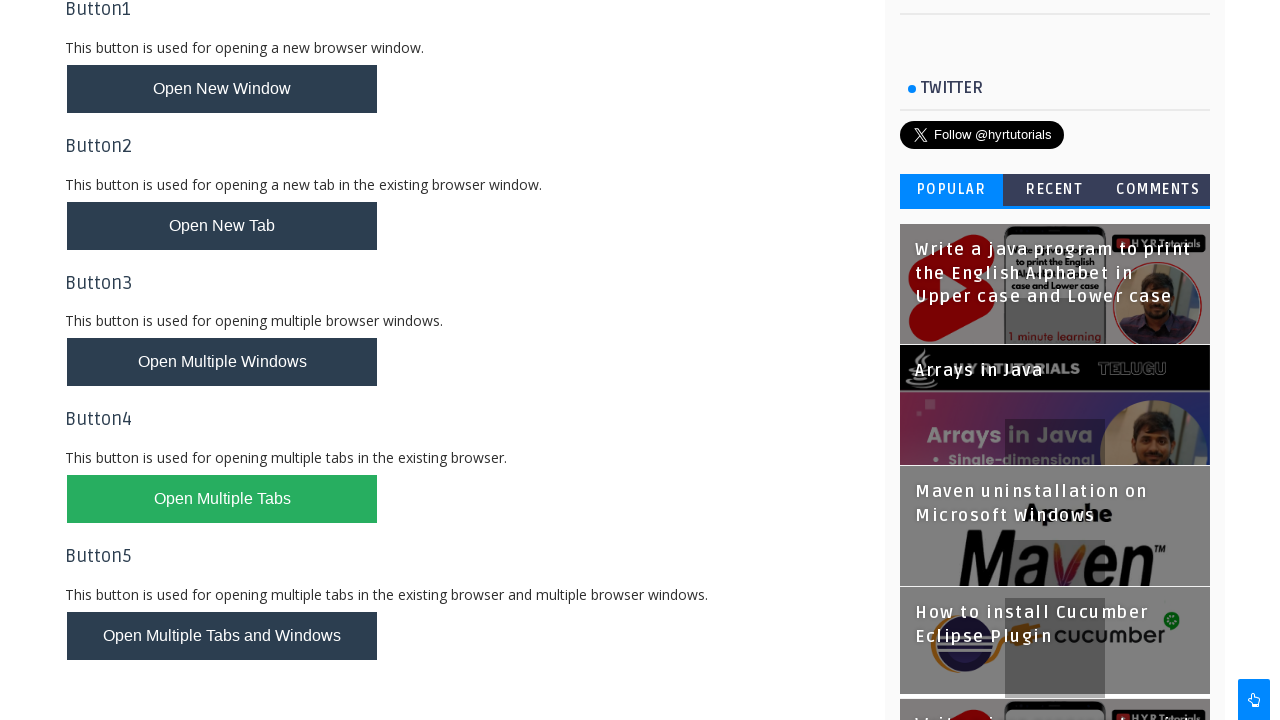

Found Window Handles Practice page in open tabs
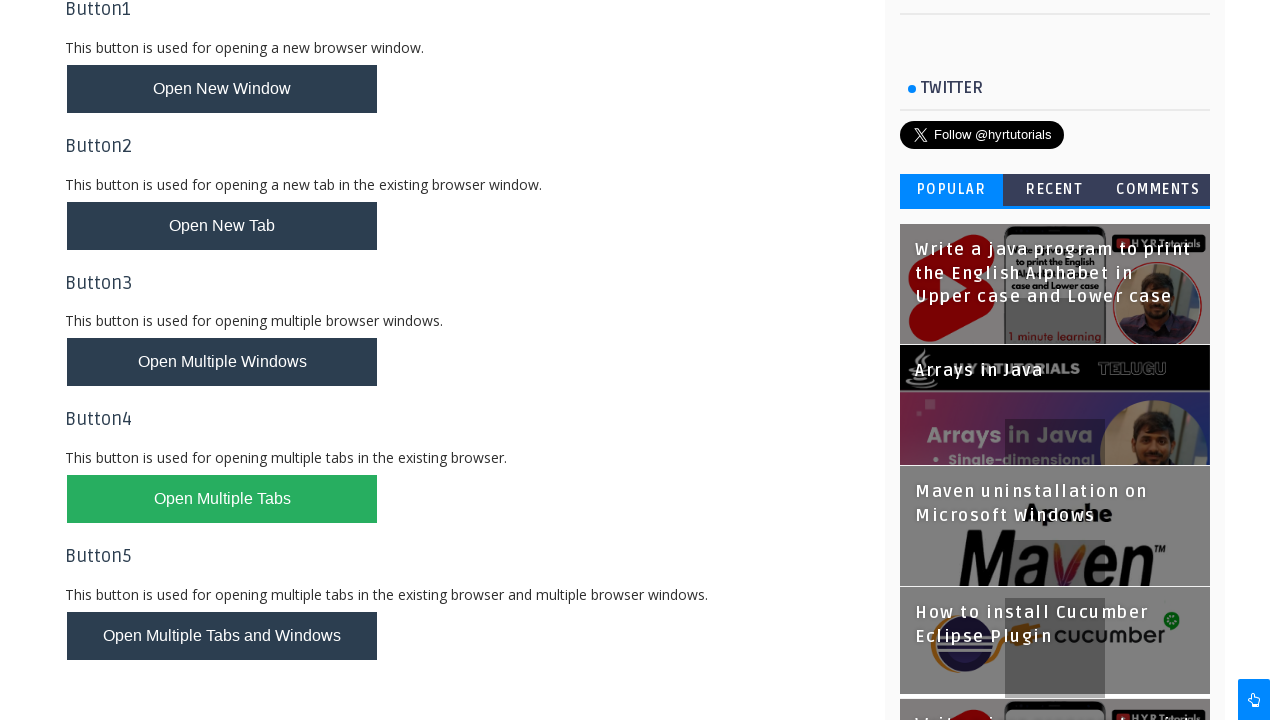

Validated 'Window Handles Practice' header is visible
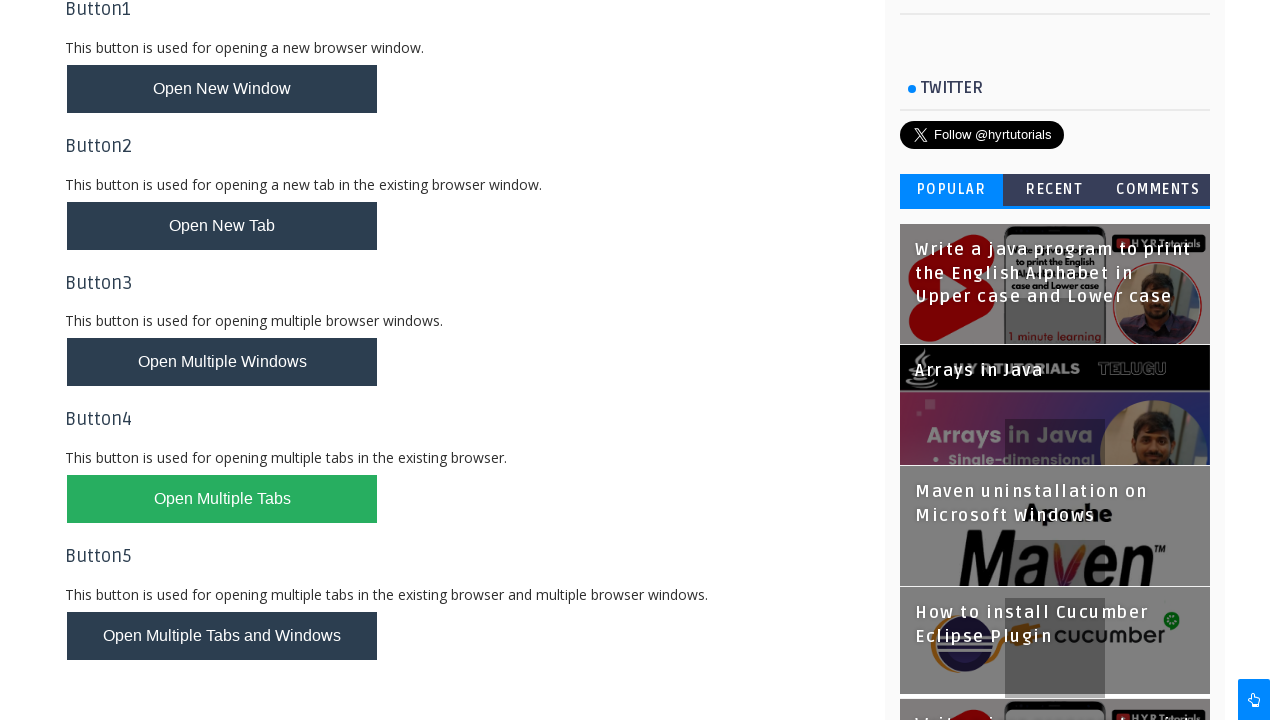

Found AlertsDemo page in open tabs
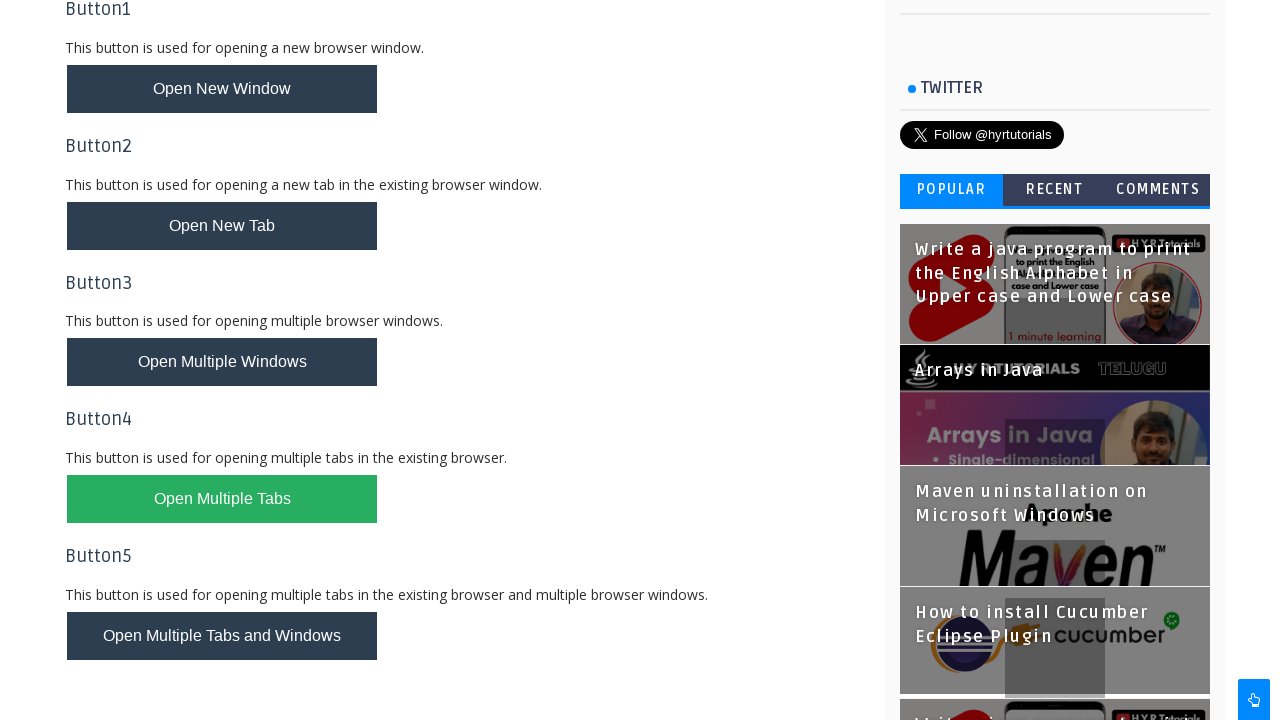

Clicked alert box button on AlertsDemo page at (114, 494) on #alertBox
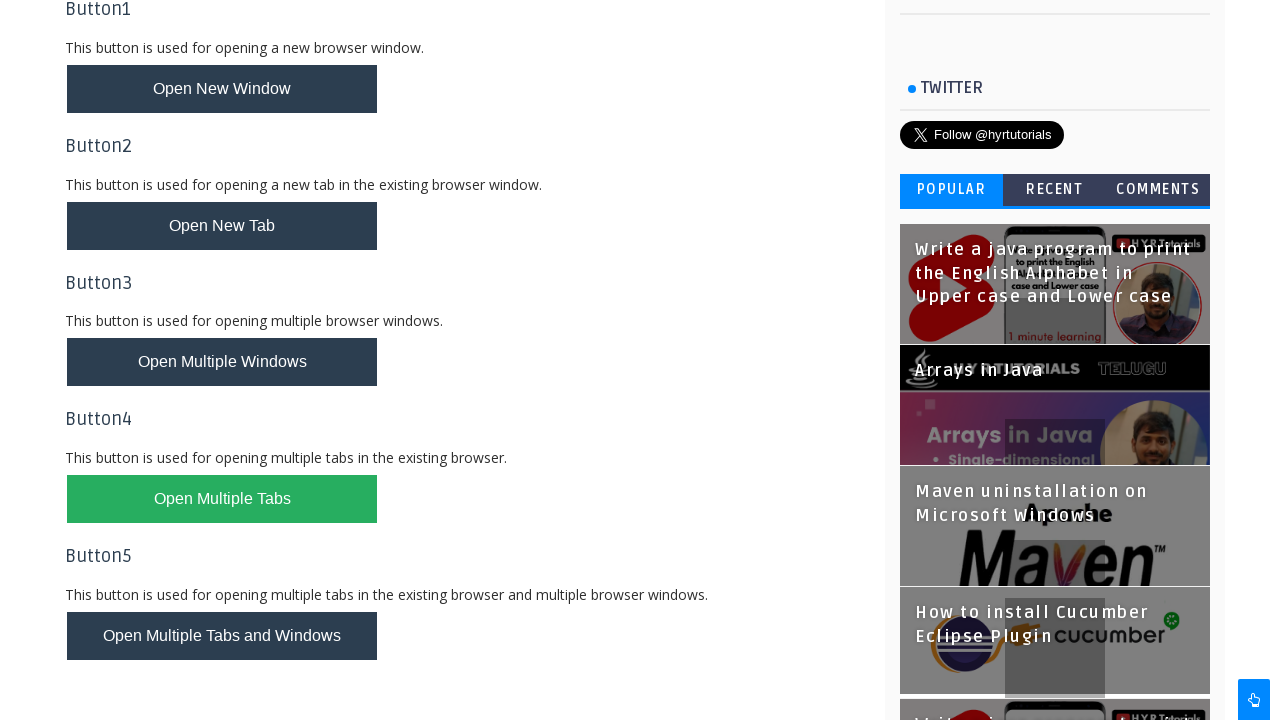

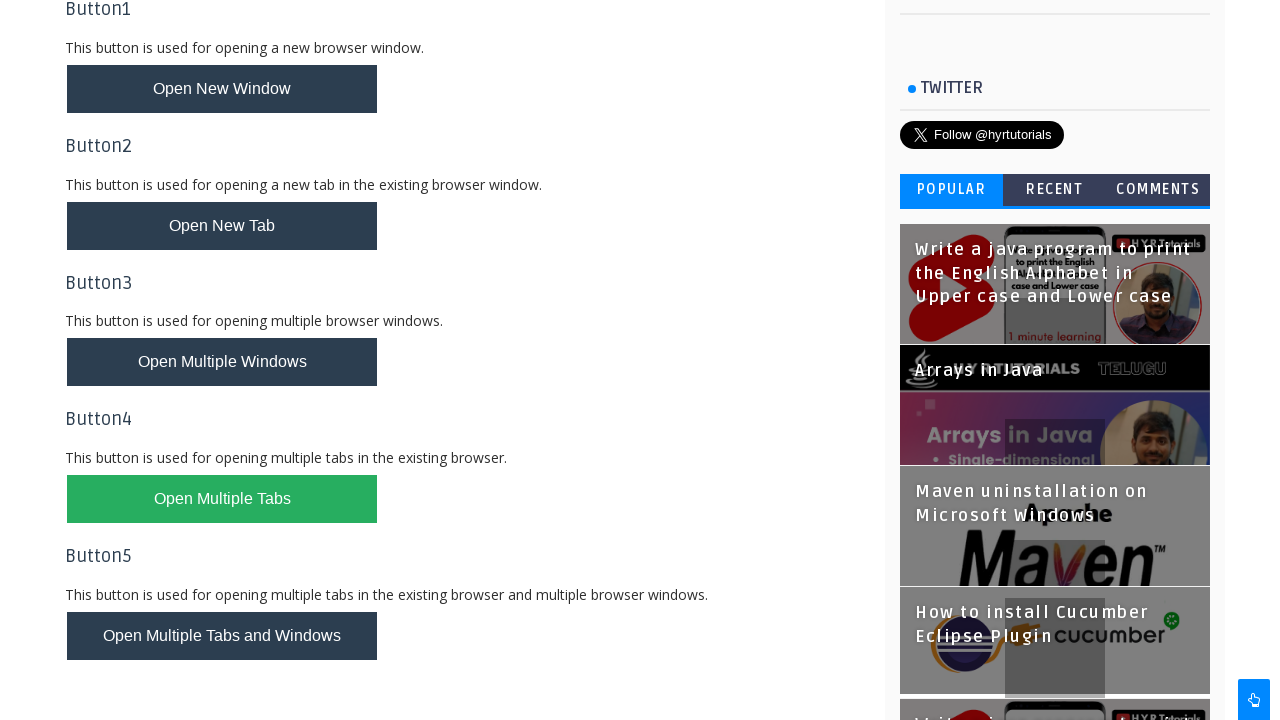